Navigates to VietnamPlus news website, clicks on a navigation menu item, and switches to the newly opened child window

Starting URL: https://www.vietnamplus.vn/

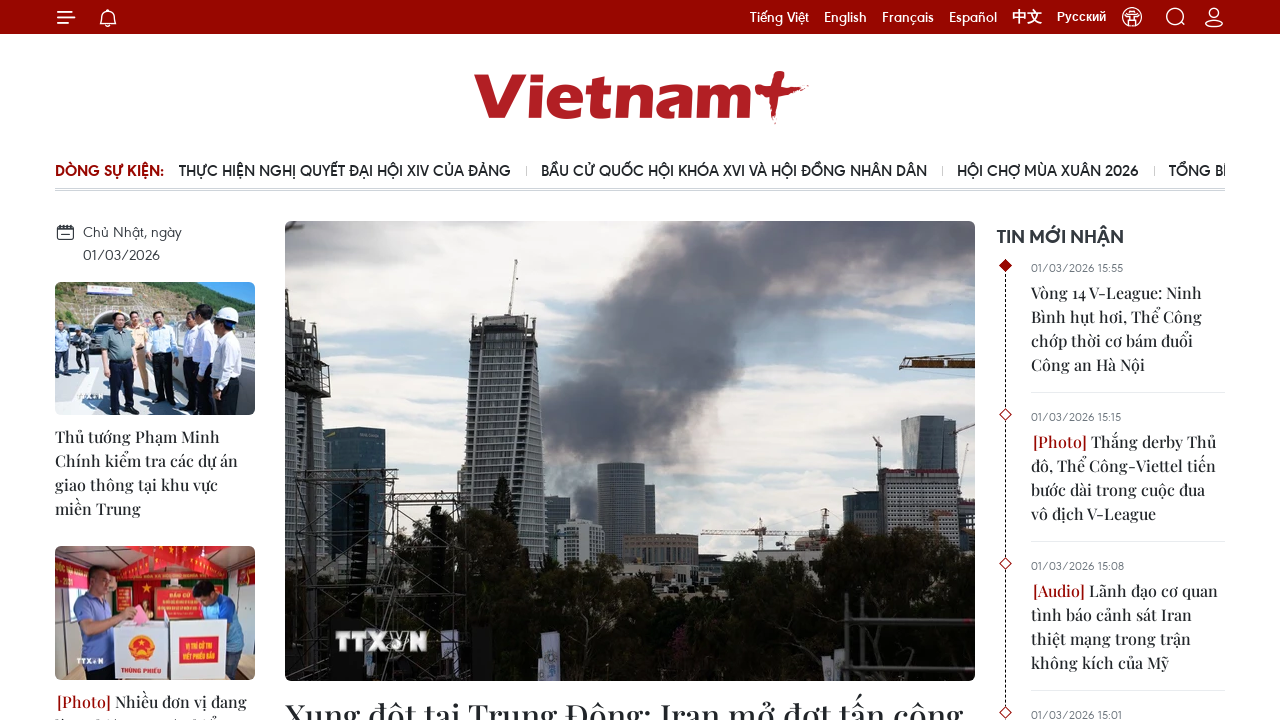

Clicked second navigation menu item at (846, 16) on header ul li:nth-child(2) a
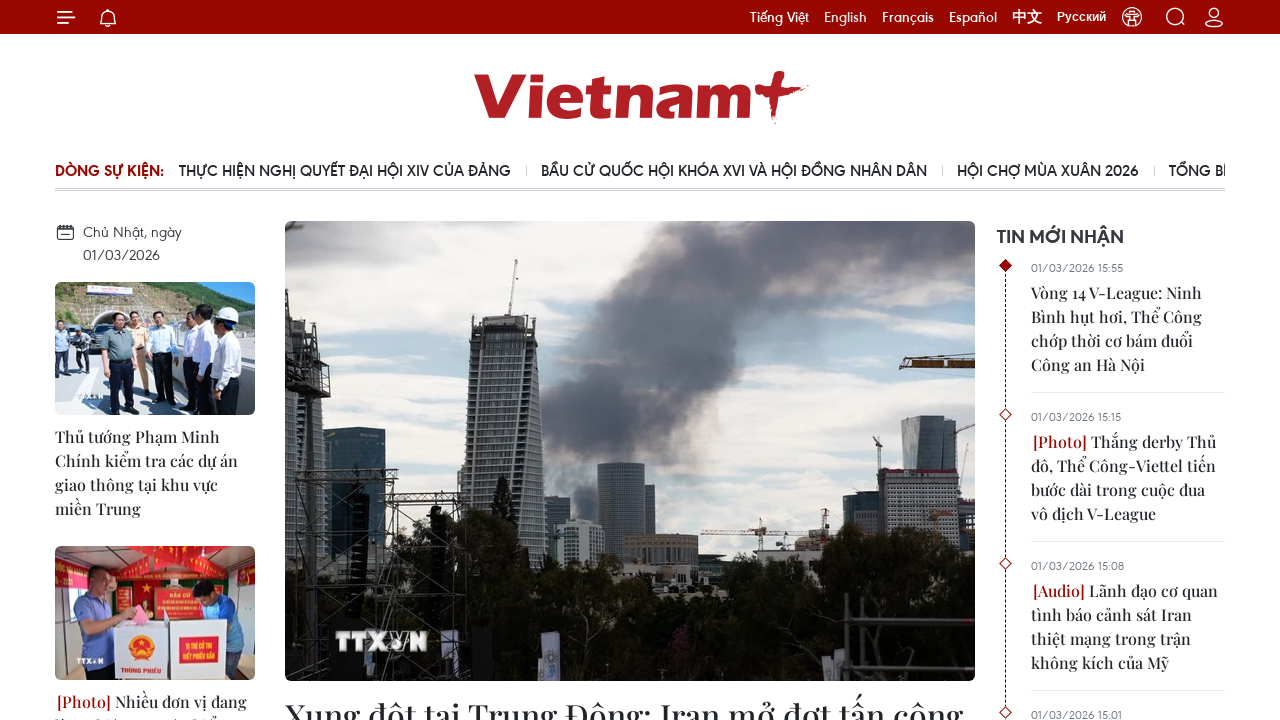

New child window opened
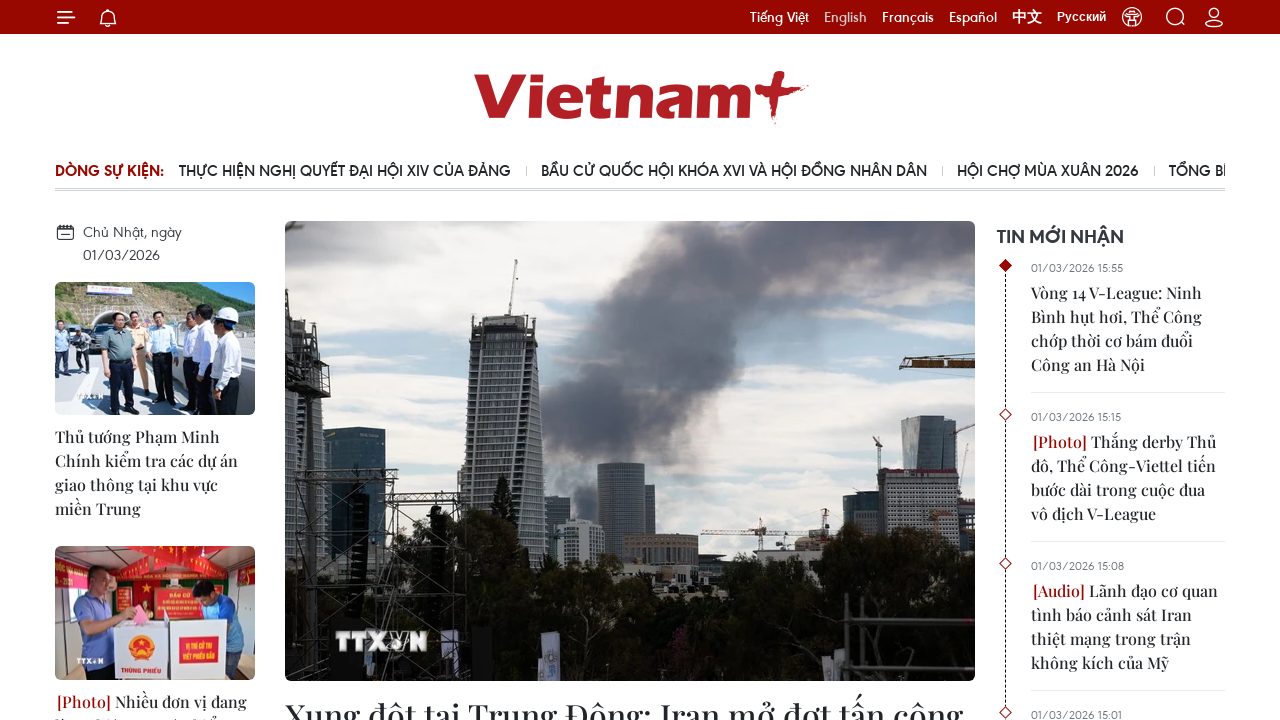

Captured child window reference
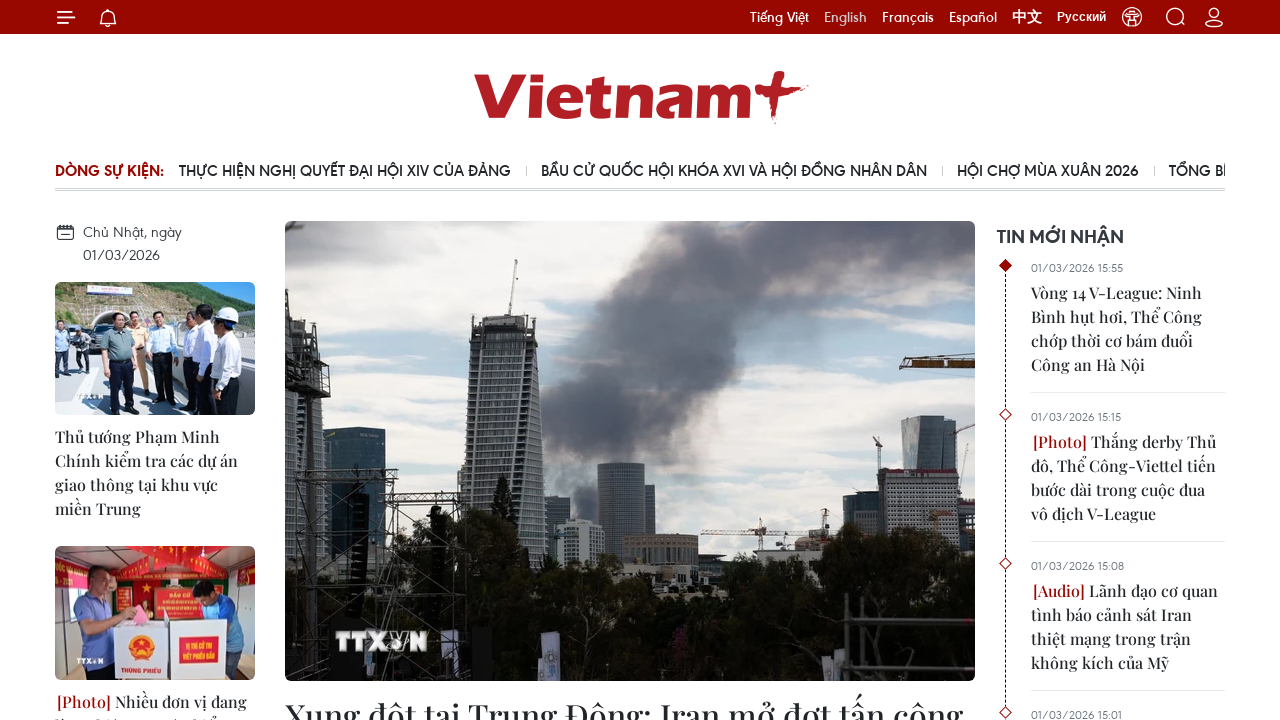

Child window page loaded completely
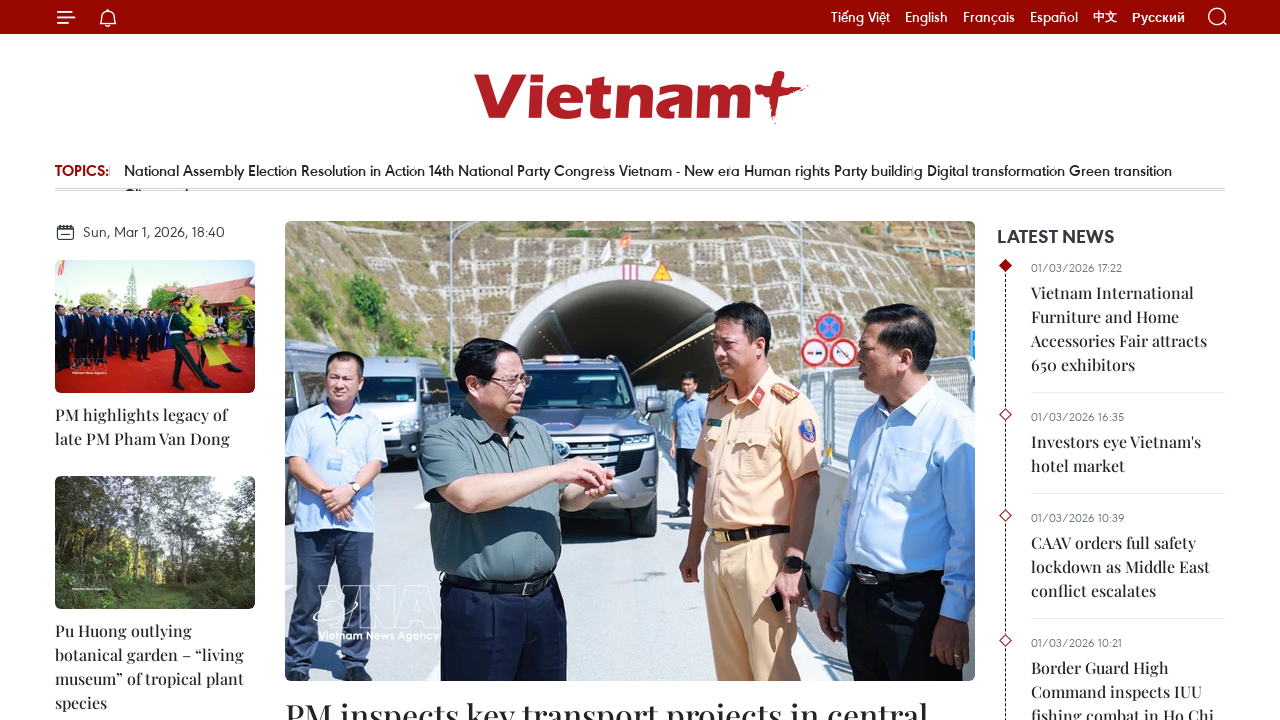

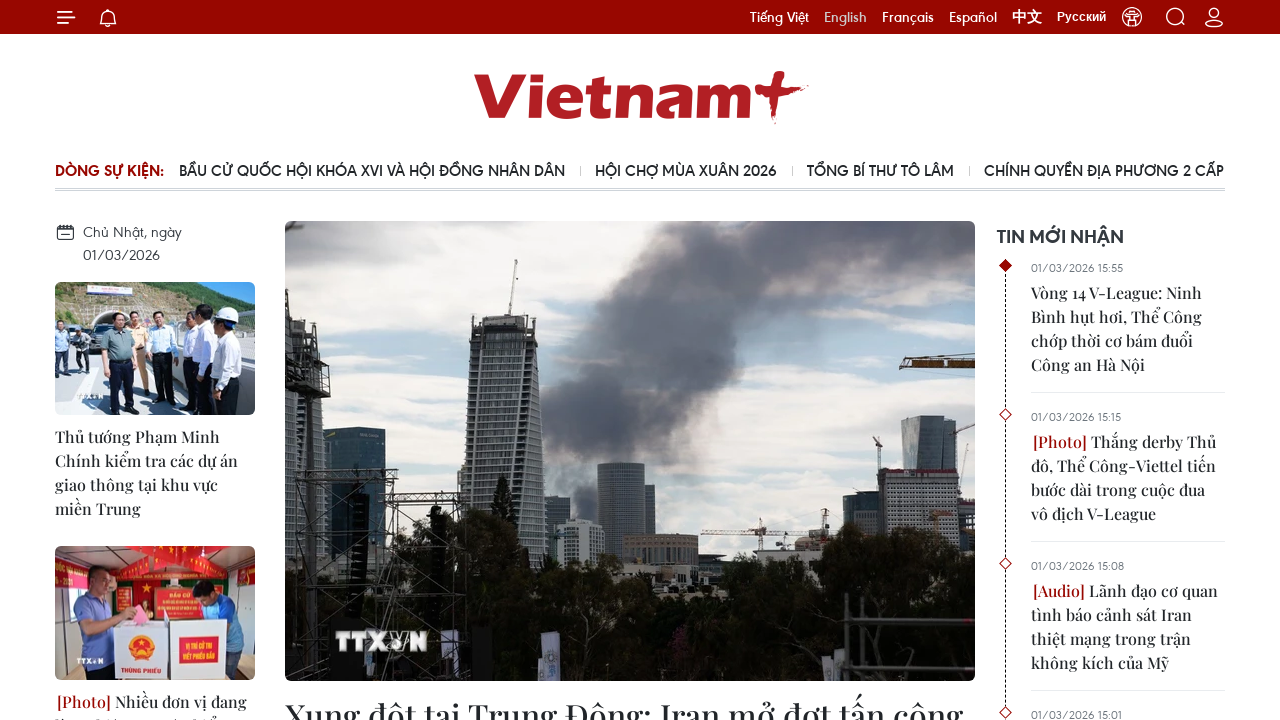